Tests the date and time picker by clicking on it and verifying the time format

Starting URL: https://demoqa.com/date-picker

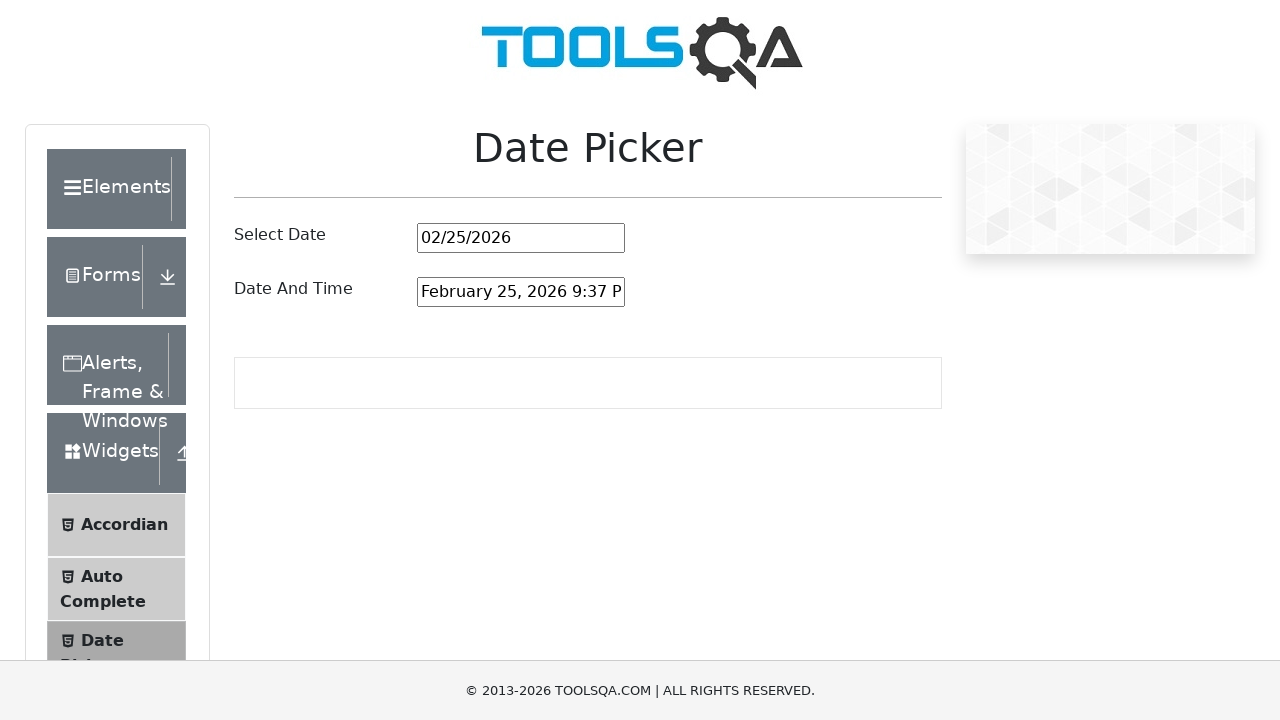

Clicked on the date and time picker input field at (521, 292) on #dateAndTimePickerInput
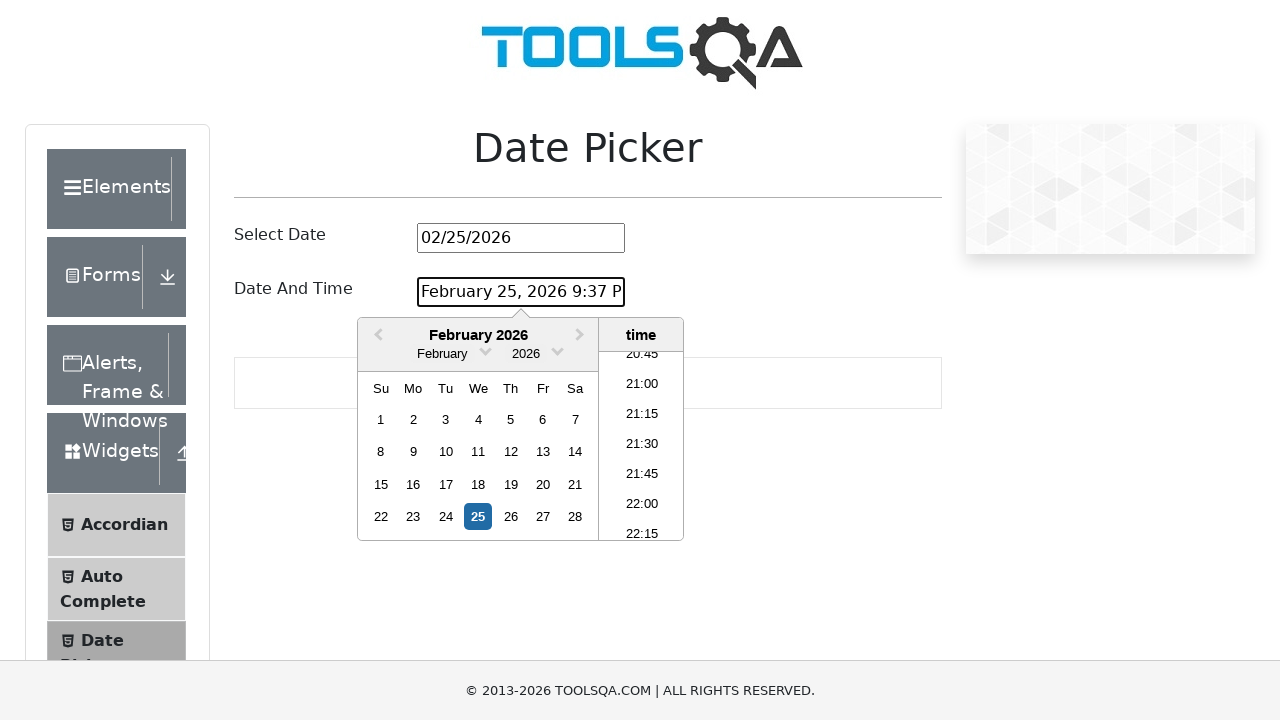

Date and time picker input is visible and loaded
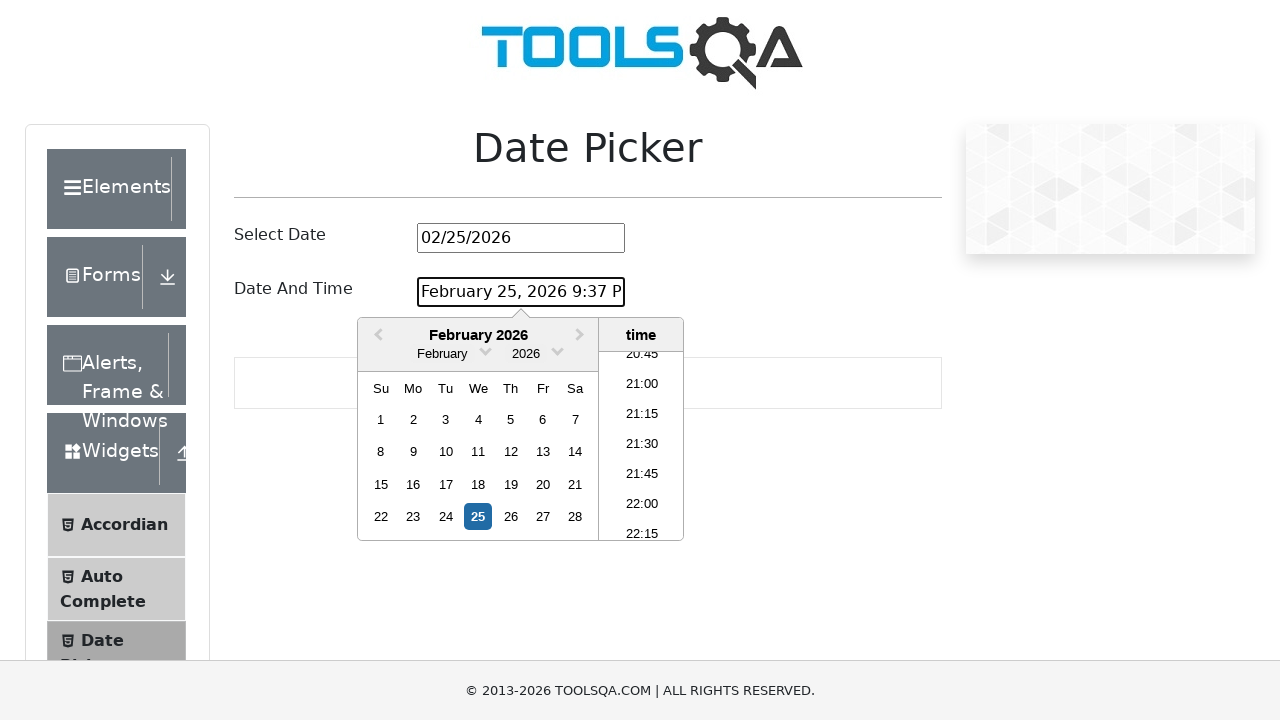

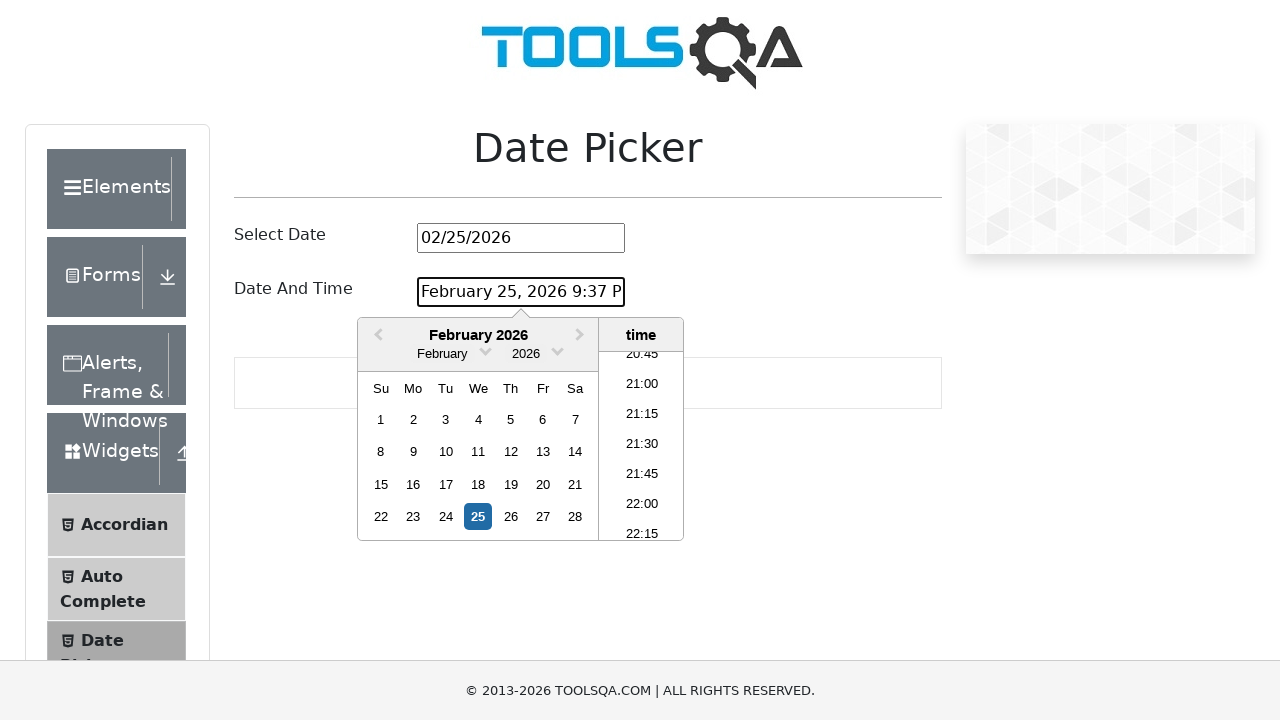